Tests signup form validation by attempting to register with empty username and email fields

Starting URL: https://selenium-blog.herokuapp.com

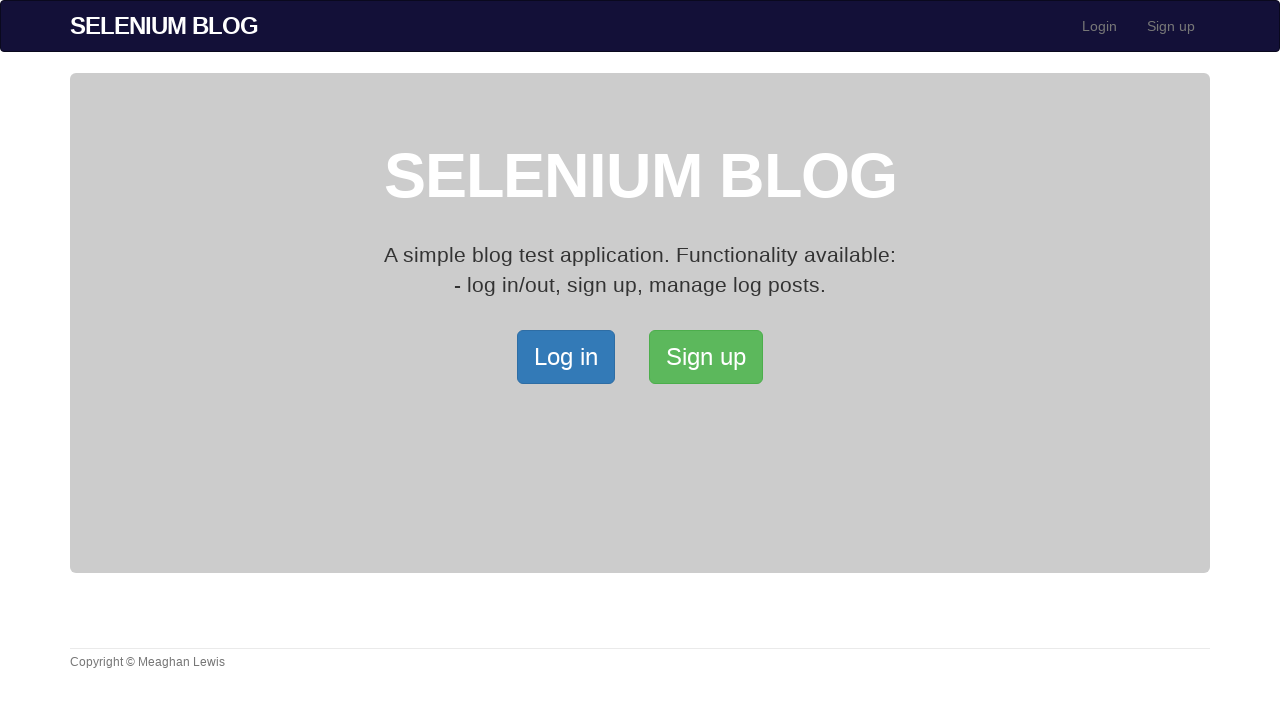

Clicked signup link in navigation bar at (1171, 26) on xpath=//*[@id='bs-example-navbar-collapse-1']/ul/li[2]/a
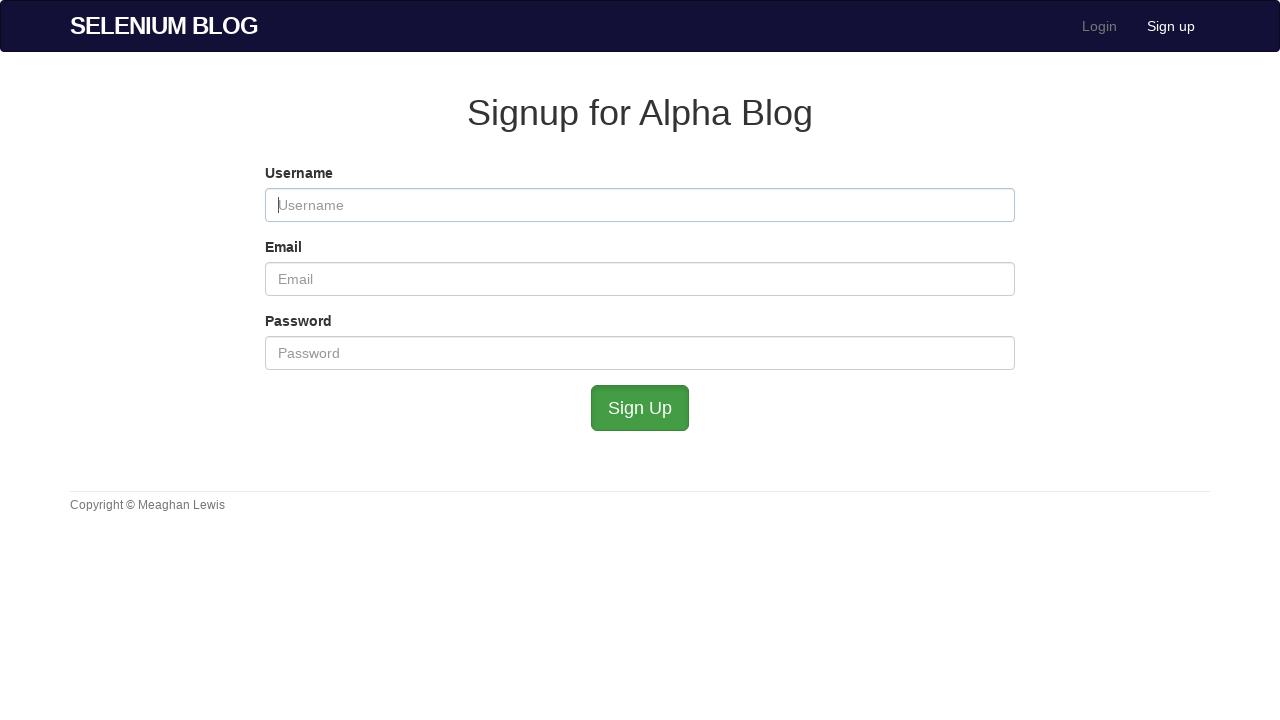

Left username field empty on #user_username
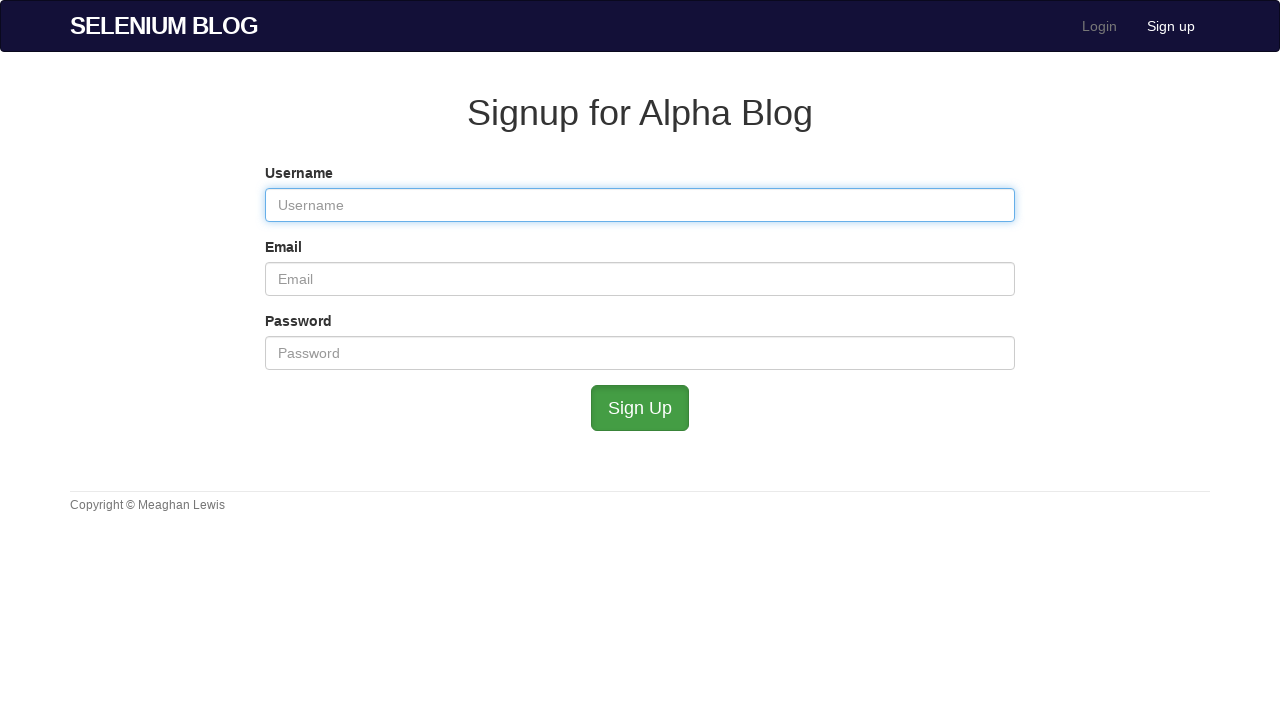

Filled email field with space character only on #user_email
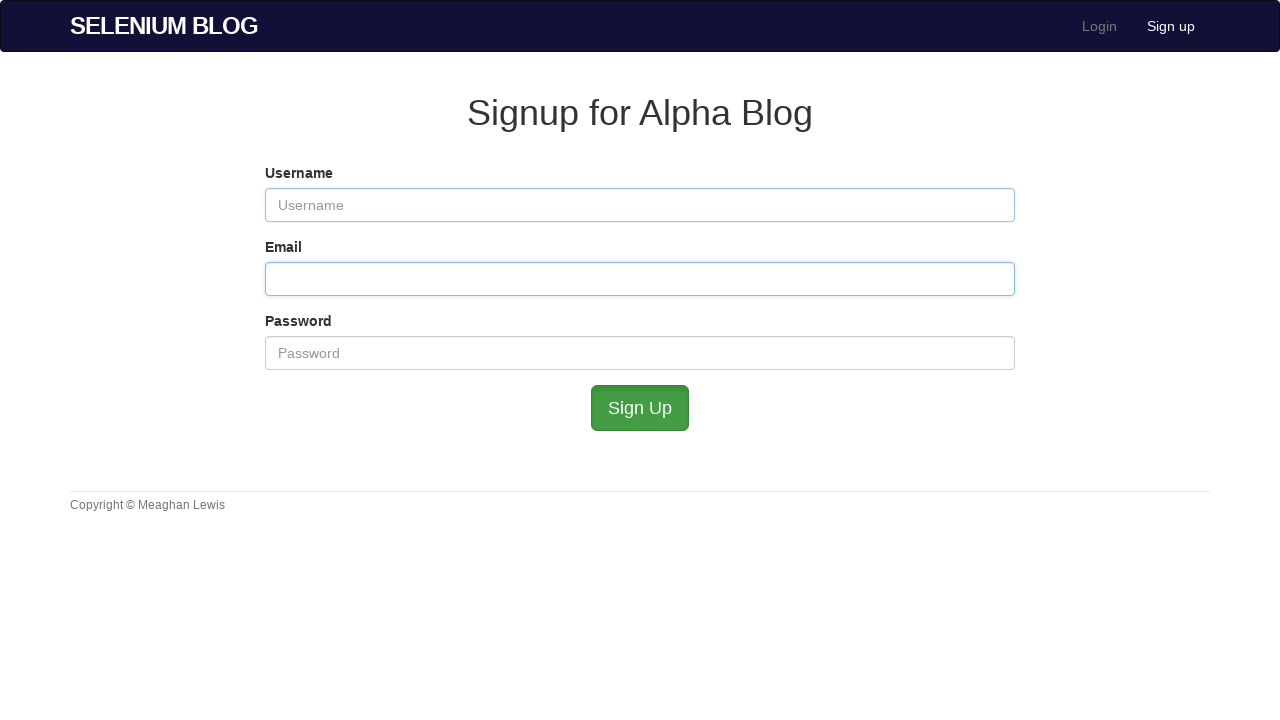

Filled password field with 'password' on #user_password
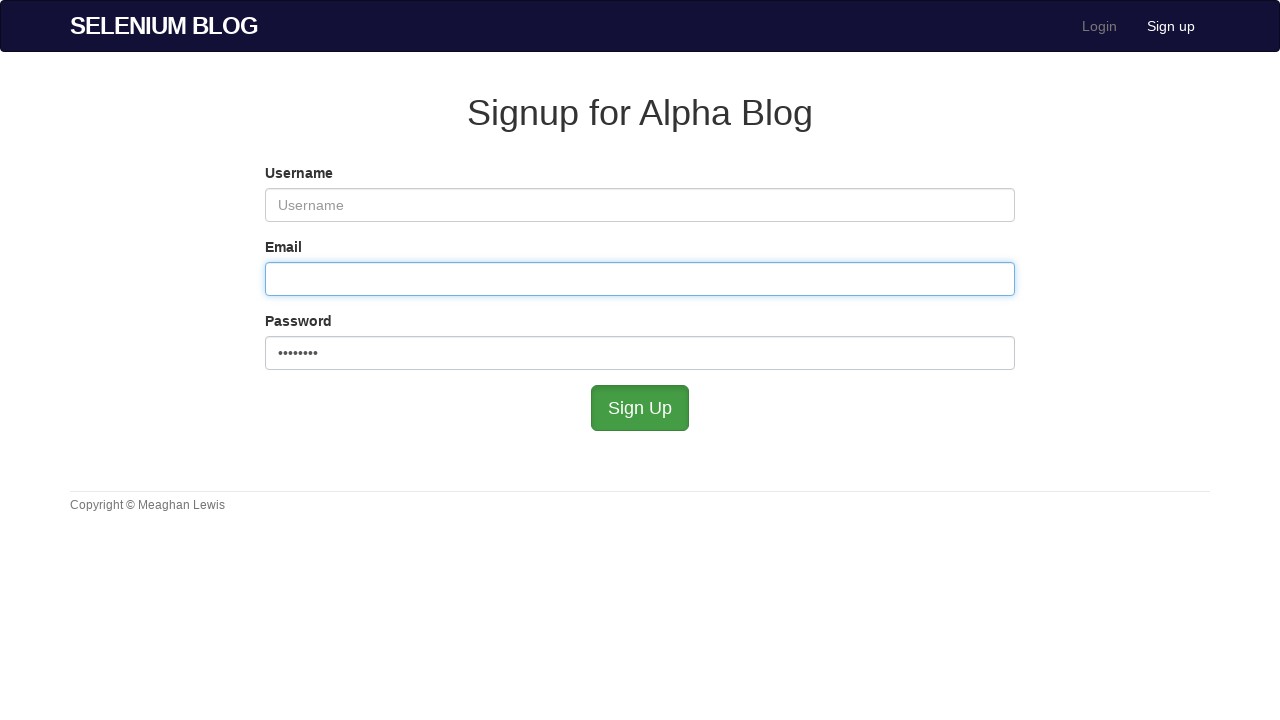

Clicked submit button to attempt registration with blank fields at (640, 408) on #submit
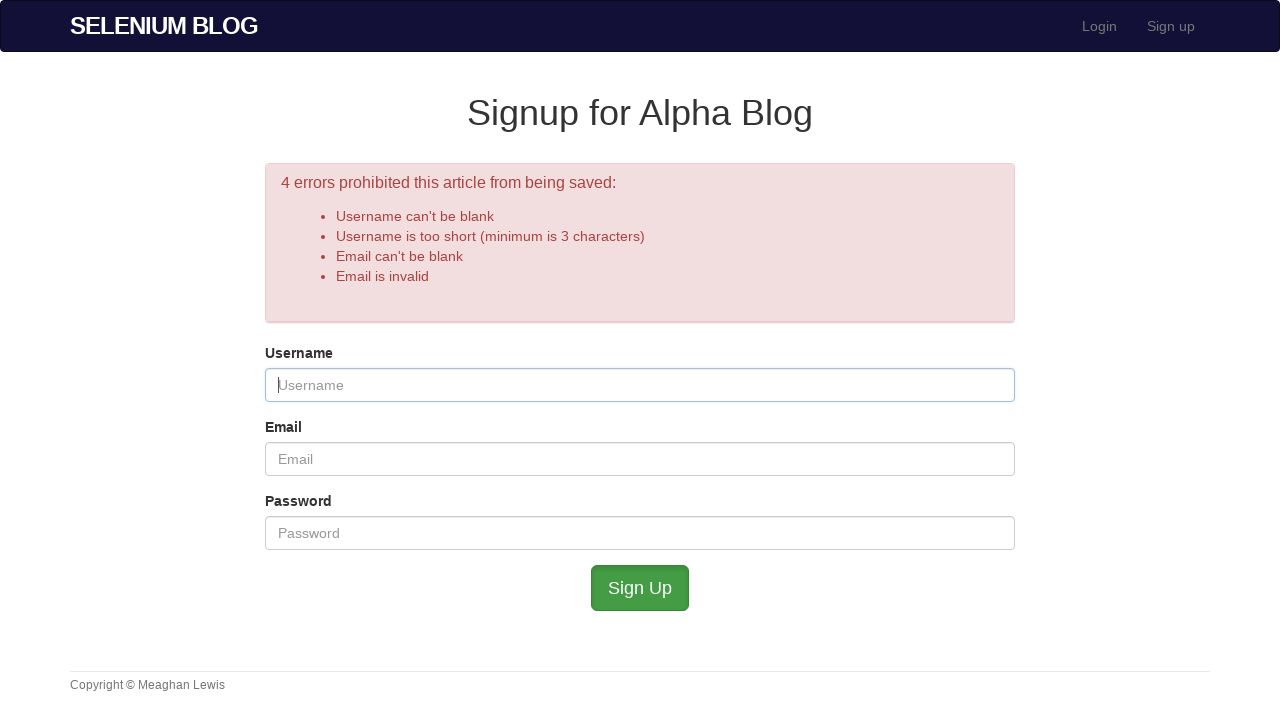

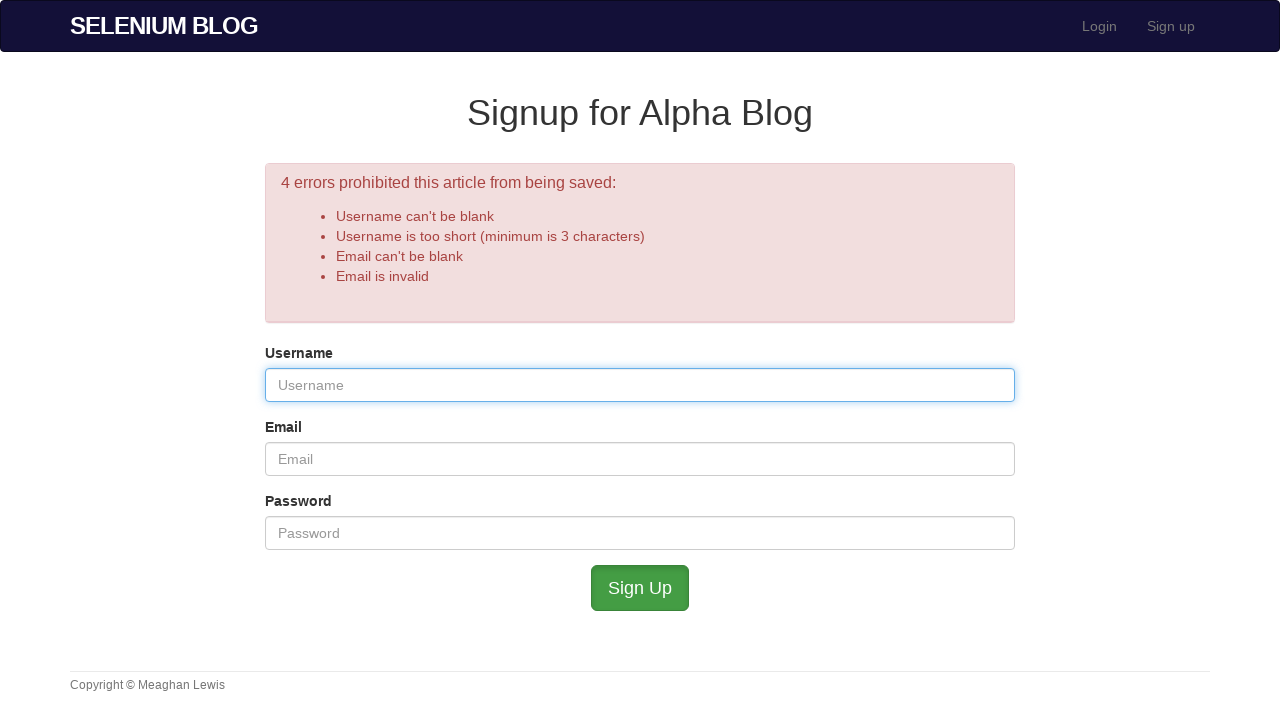